Tests that clicking on the header logo navigates back to the main page of labirint.ru

Starting URL: https://www.labirint.ru

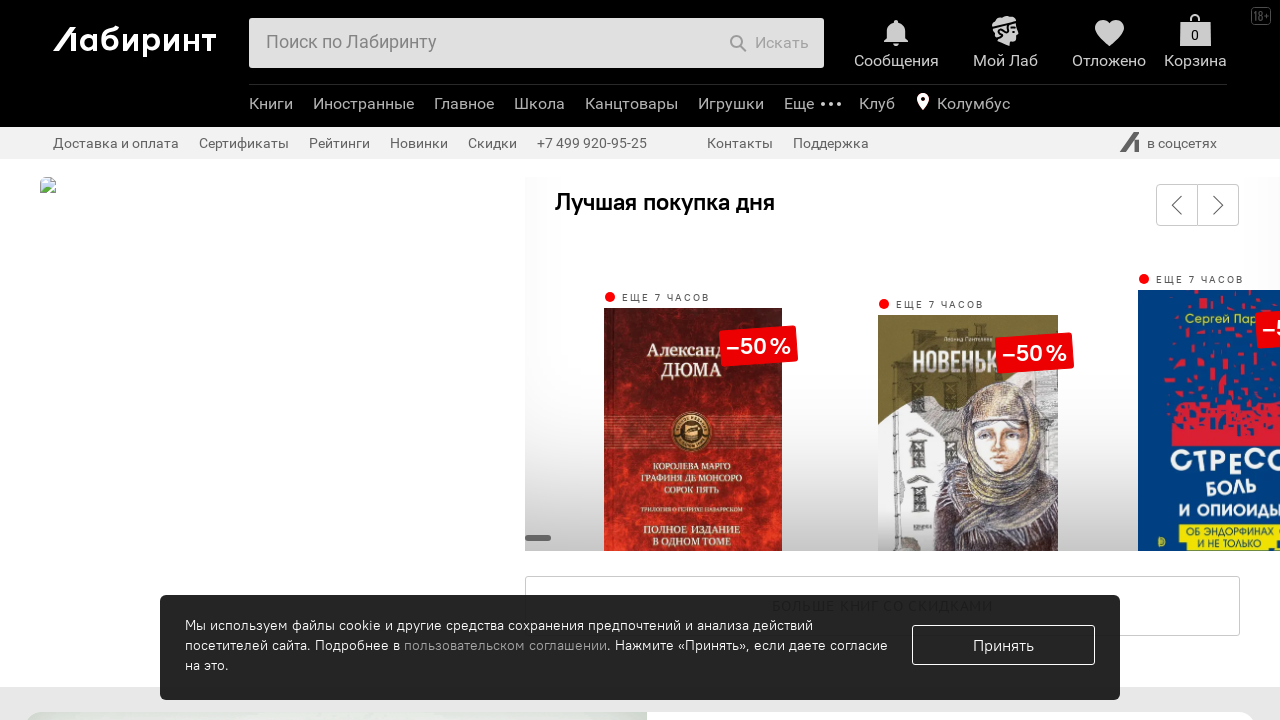

Clicked on the header logo at (134, 41) on .b-header-b-logo-e-logo
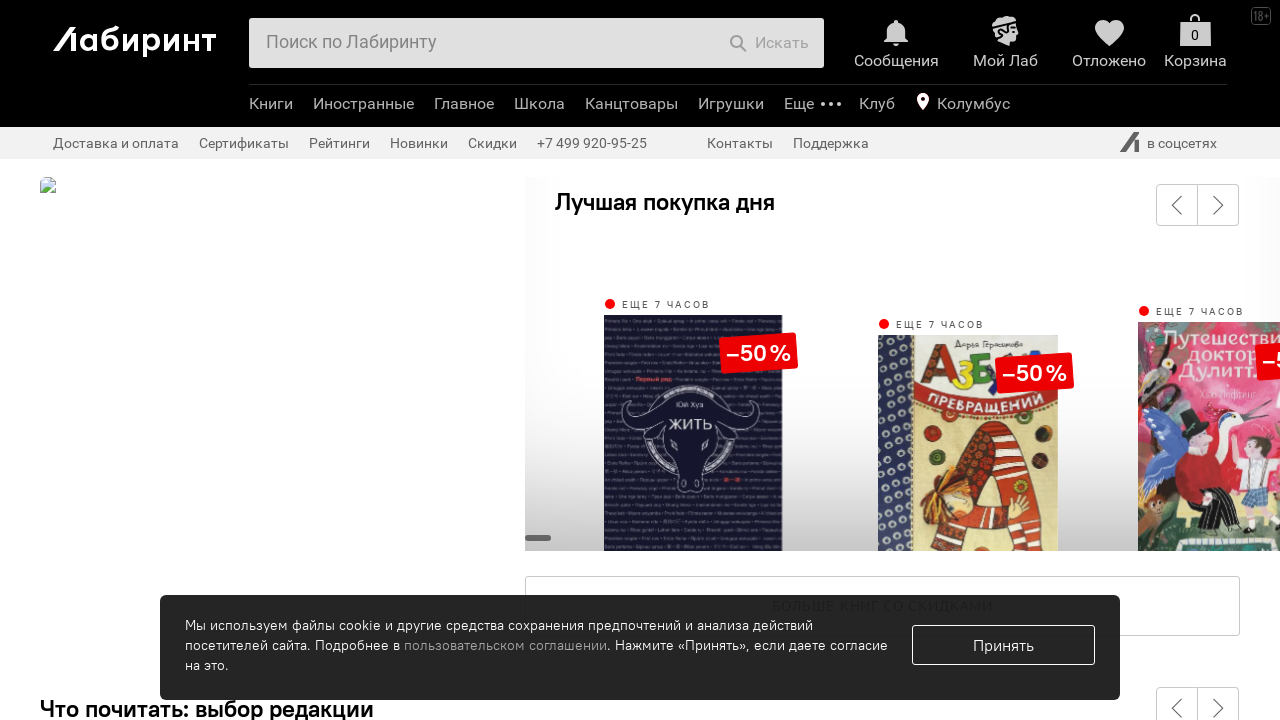

Verified navigation to main page at https://www.labirint.ru/
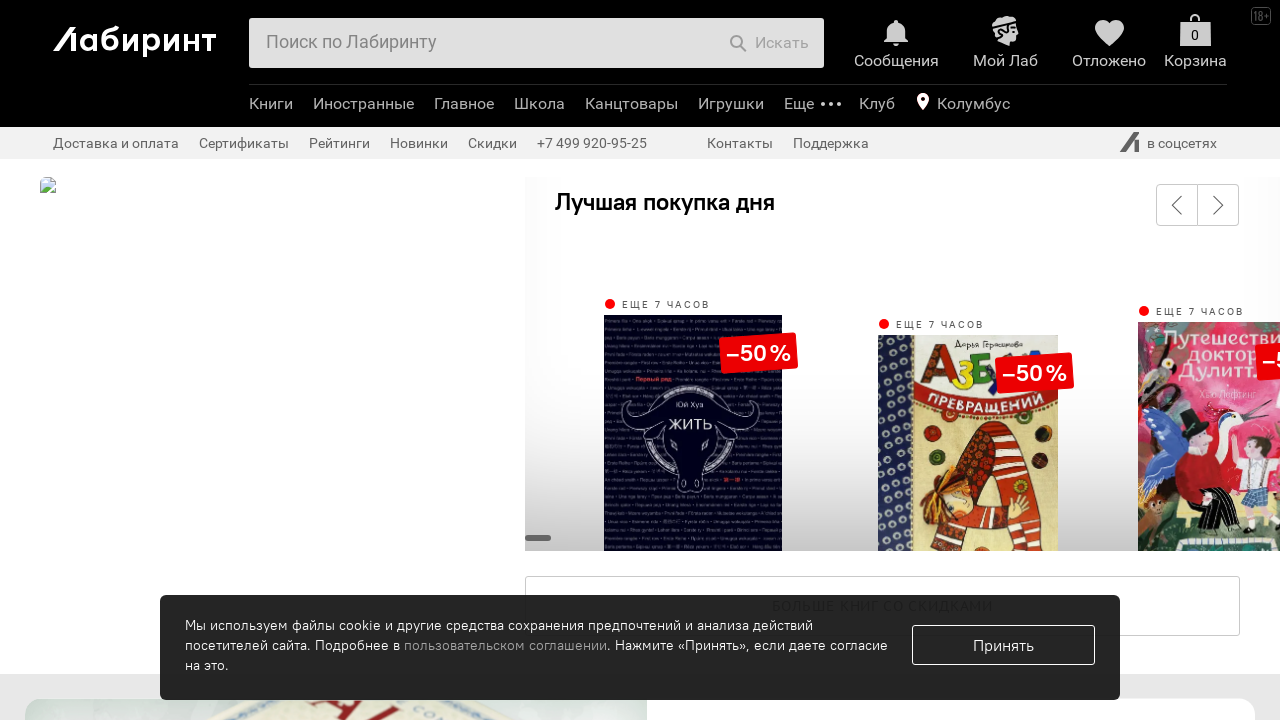

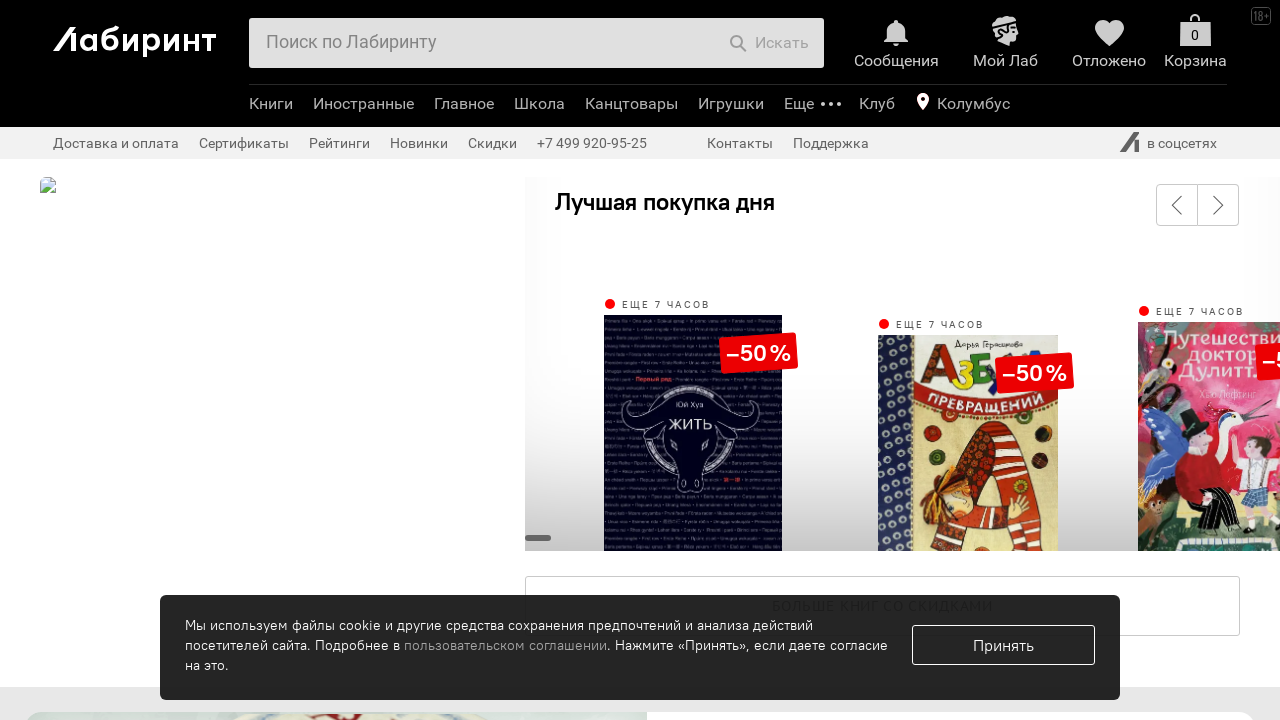